Tests drag and drop functionality by dragging element from column A to column B

Starting URL: https://the-internet.herokuapp.com/

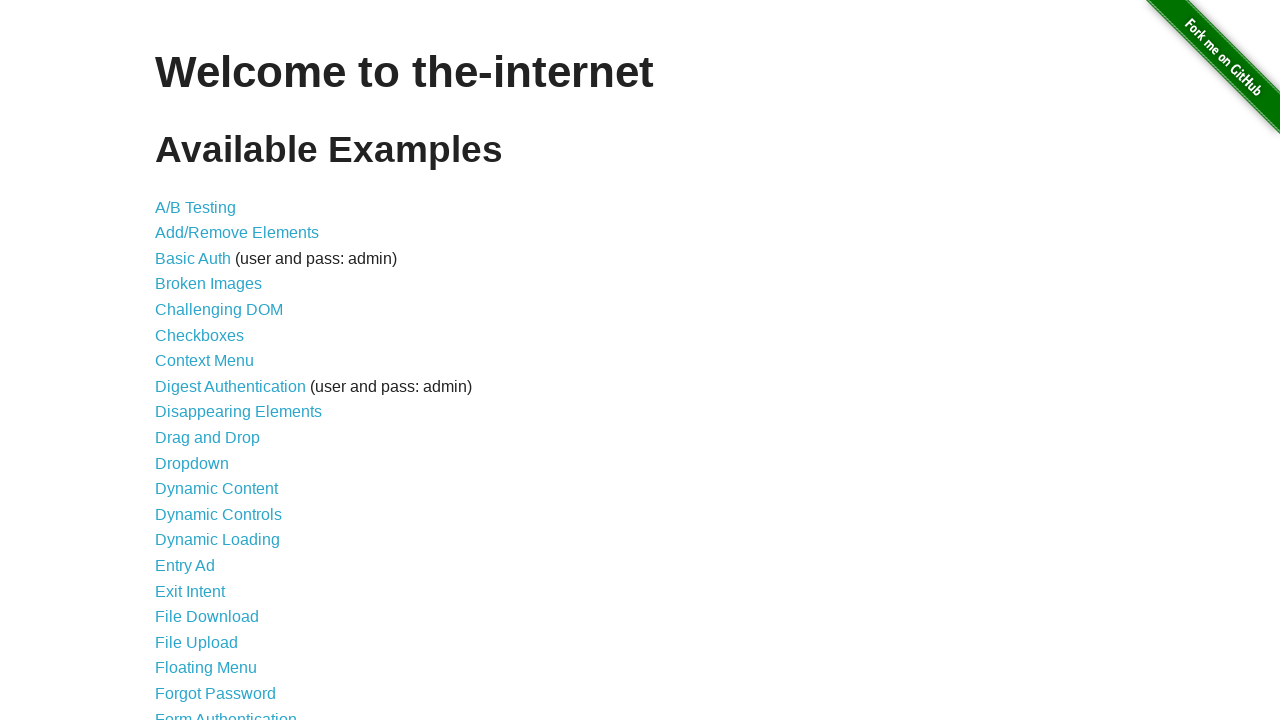

Clicked on Drag and Drop link at (208, 438) on internal:role=link[name="Drag and Drop"i]
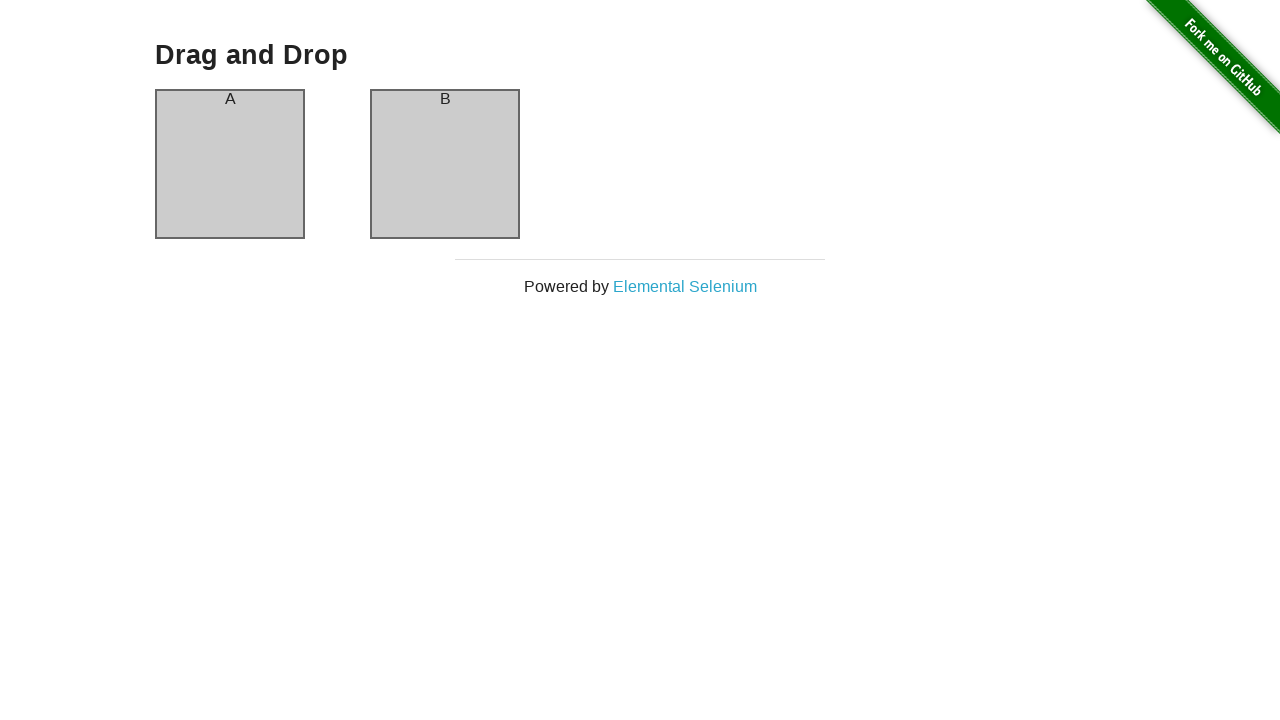

Located source element (column A)
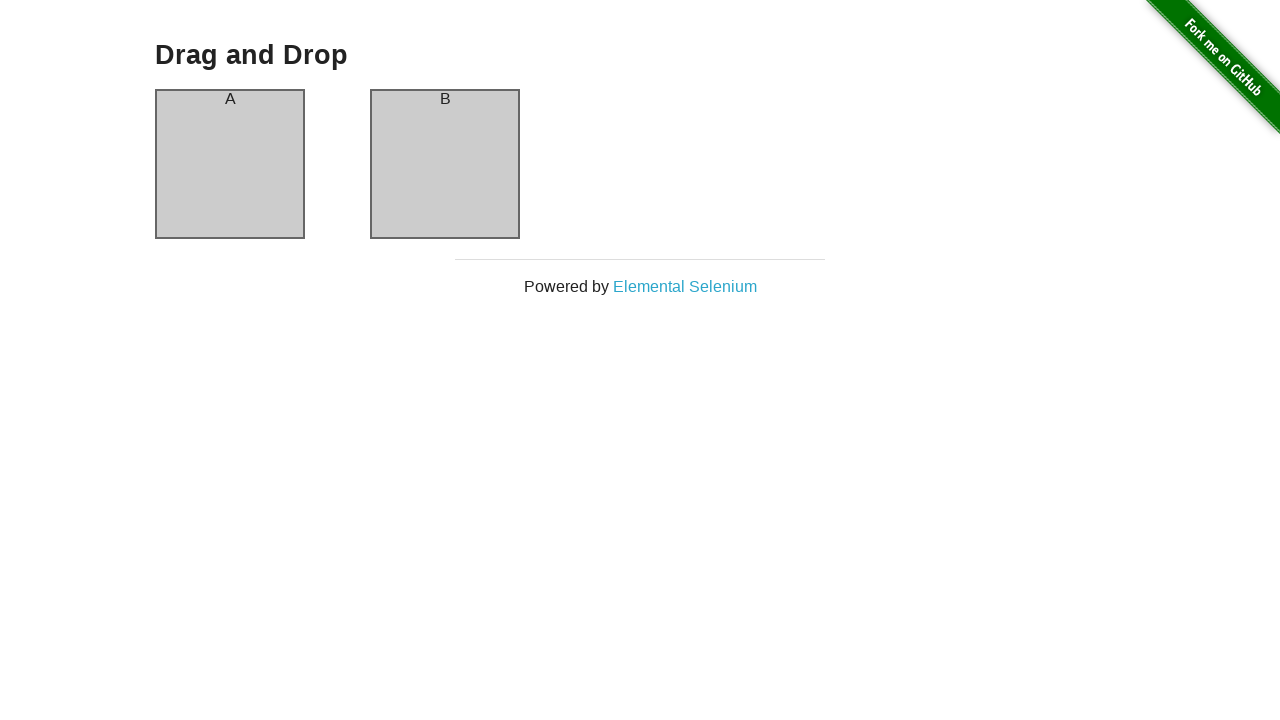

Located target element (column B)
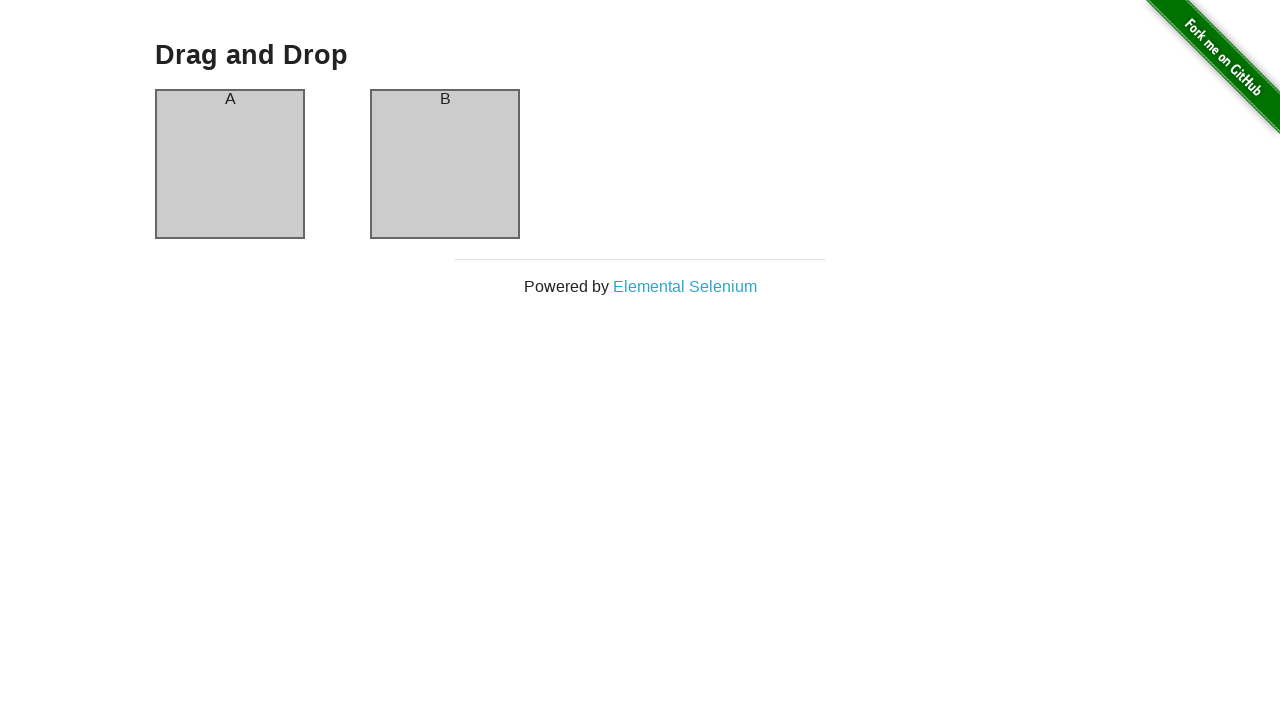

Dragged element from column A to column B at (445, 164)
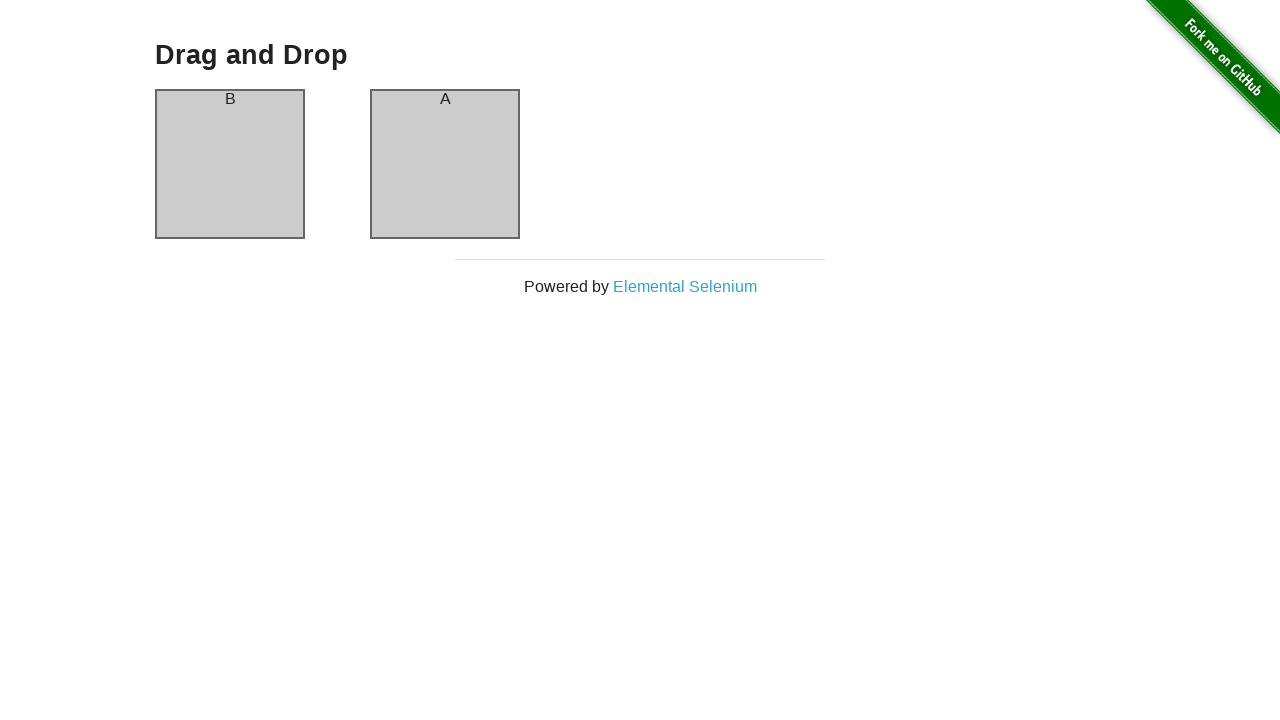

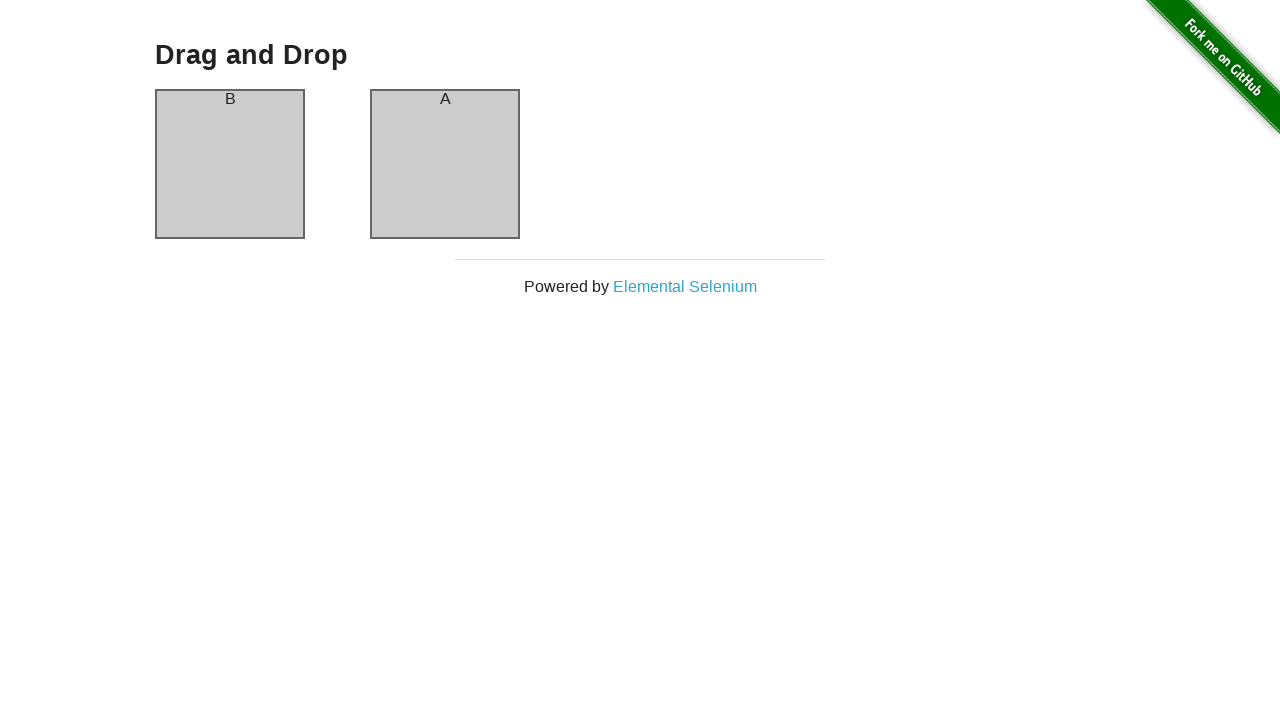